Tests the Healthcare page by navigating through Solutions menu, verifying banner video, headers, Schedule a Call navigation, and use cases (Nursing, Surgical Sciences, Pharmaceutical Training & Research).

Starting URL: https://imaginxavr.com/

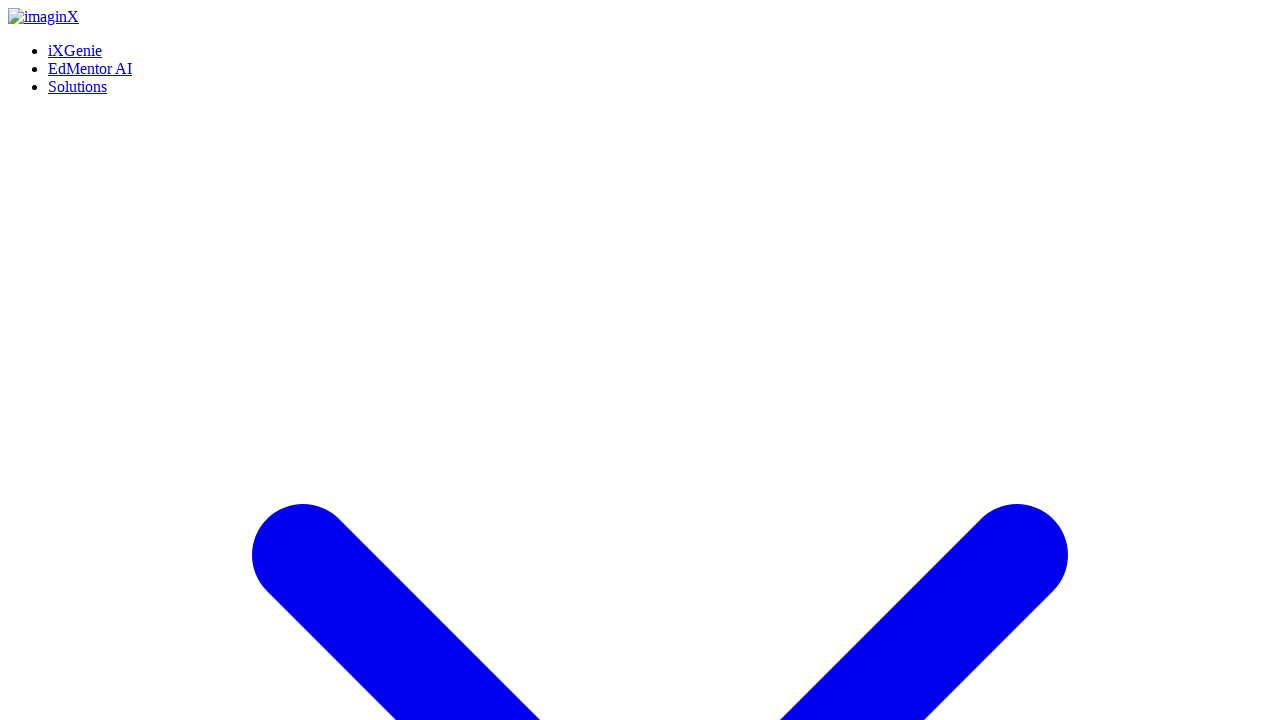

Page loaded successfully
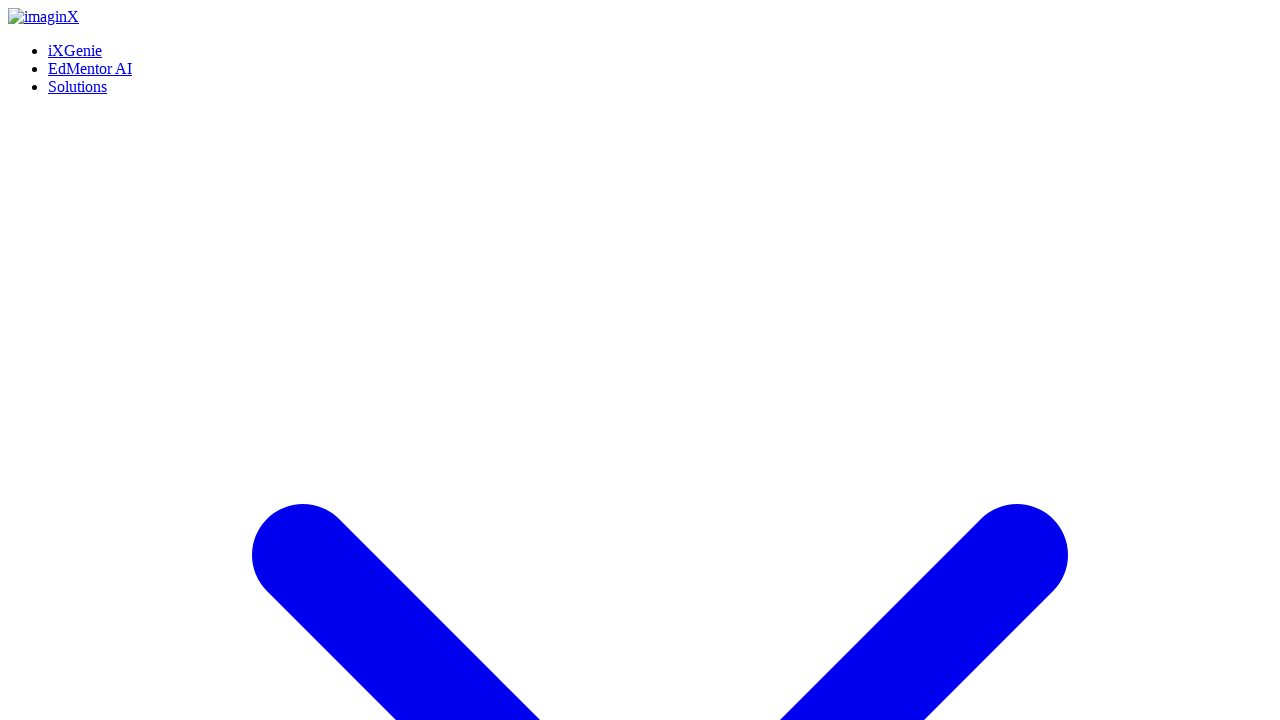

Hovered over Solutions menu at (78, 8) on xpath=(//a[normalize-space()='Solutions'])[1]
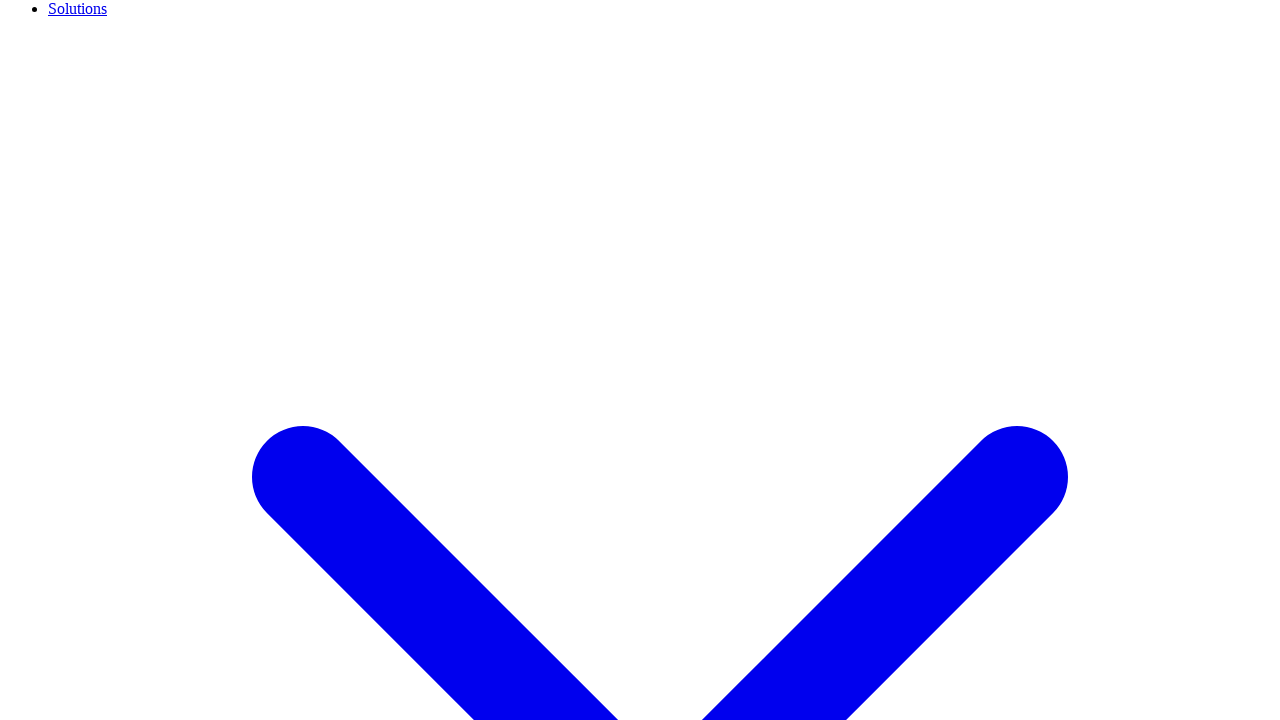

Clicked Healthcare link from Solutions menu at (122, 360) on xpath=(//a[normalize-space()='Healthcare'])[1]
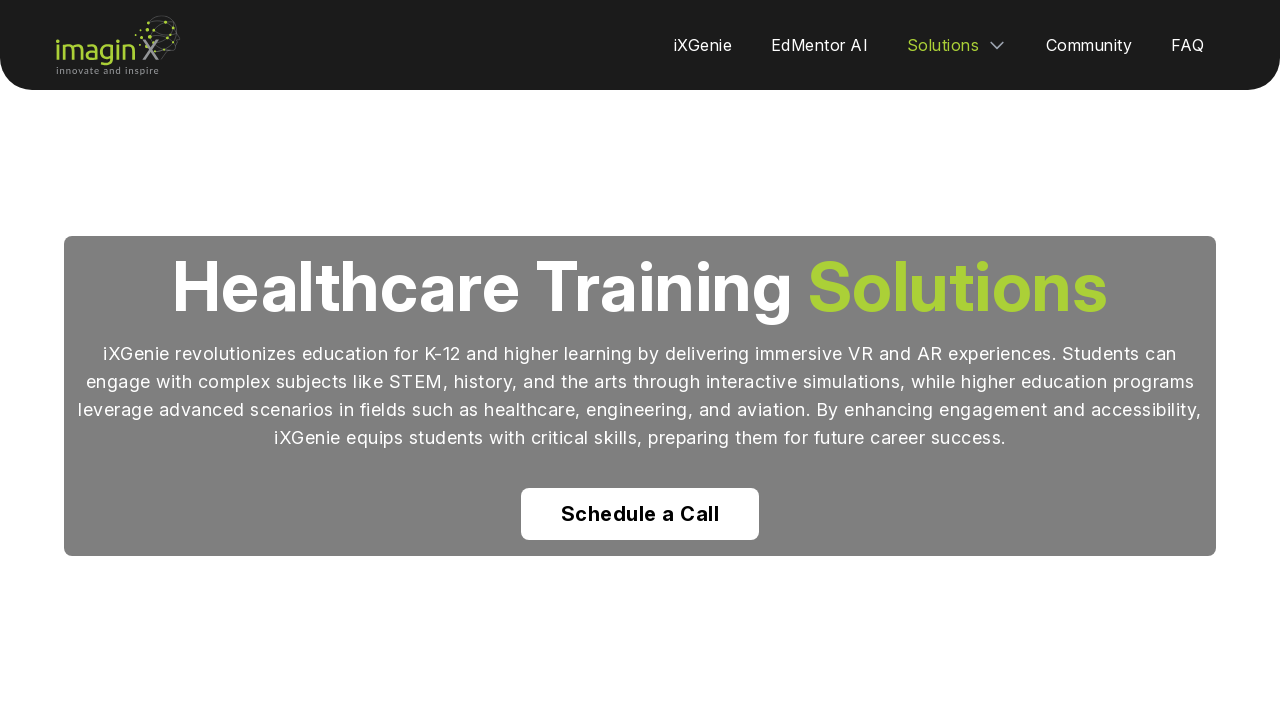

Healthcare page loaded successfully
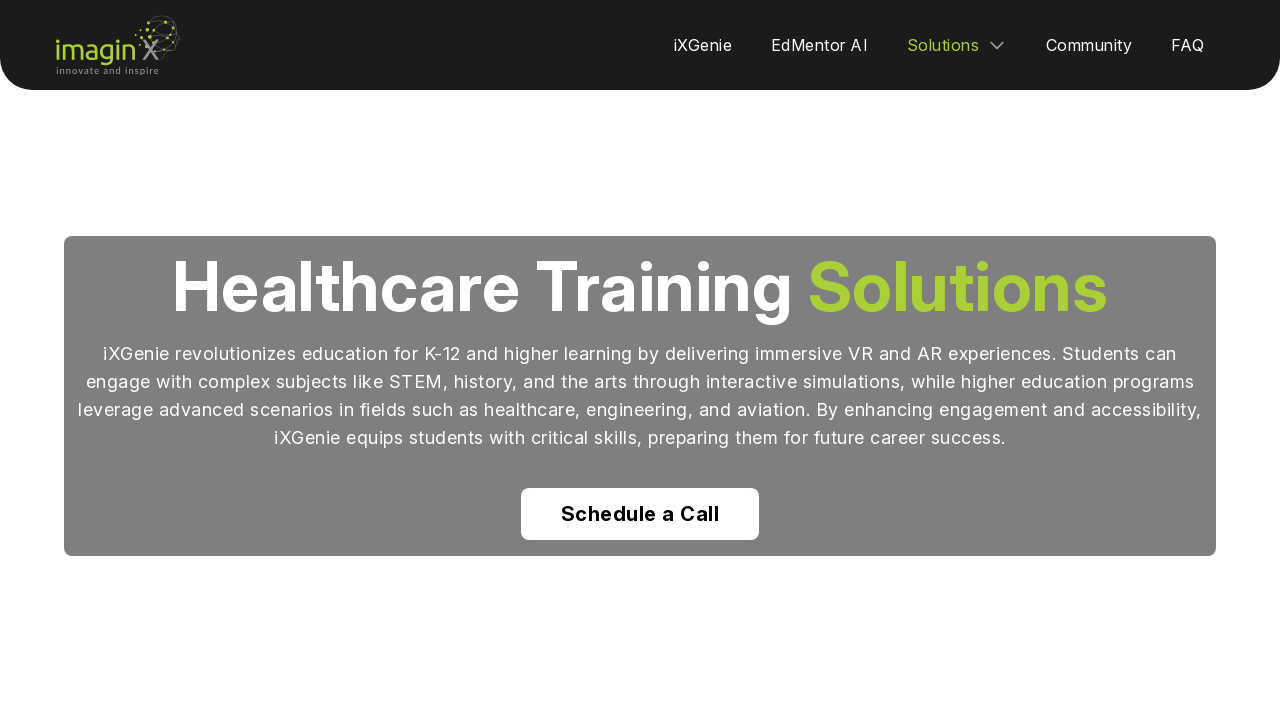

Waited 2 seconds for page content to settle
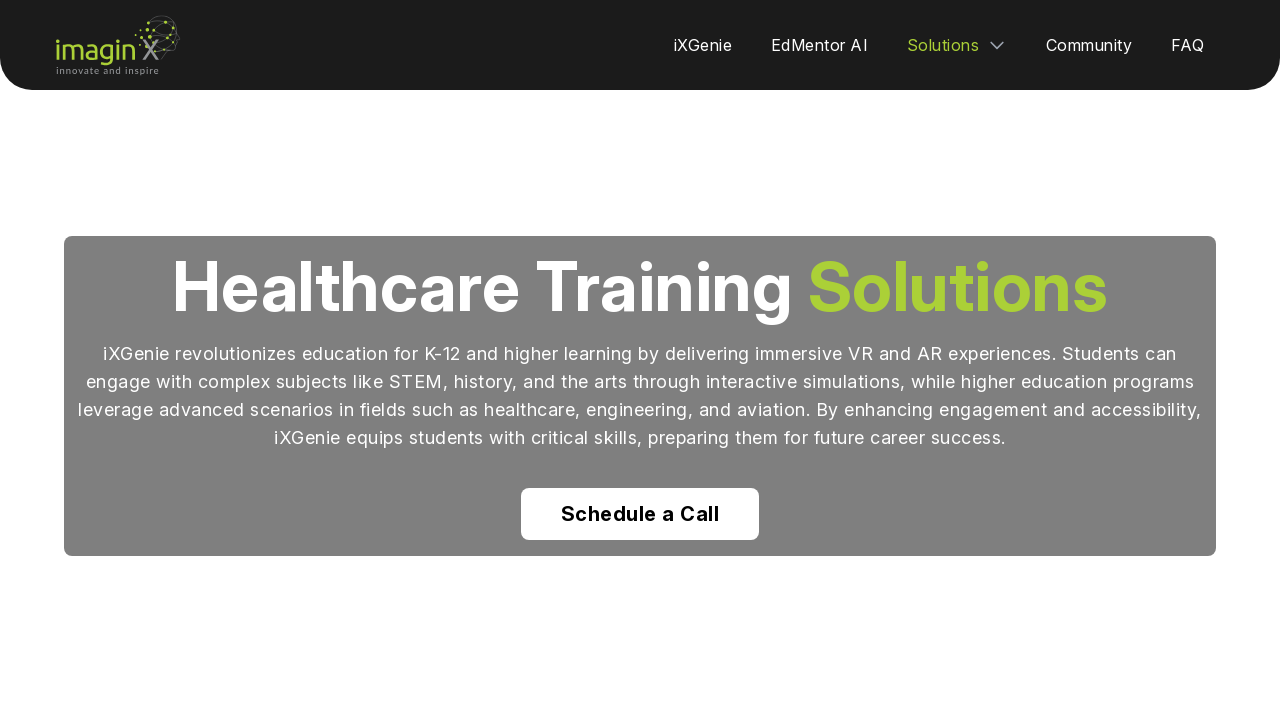

Scrolled to bottom of Healthcare page
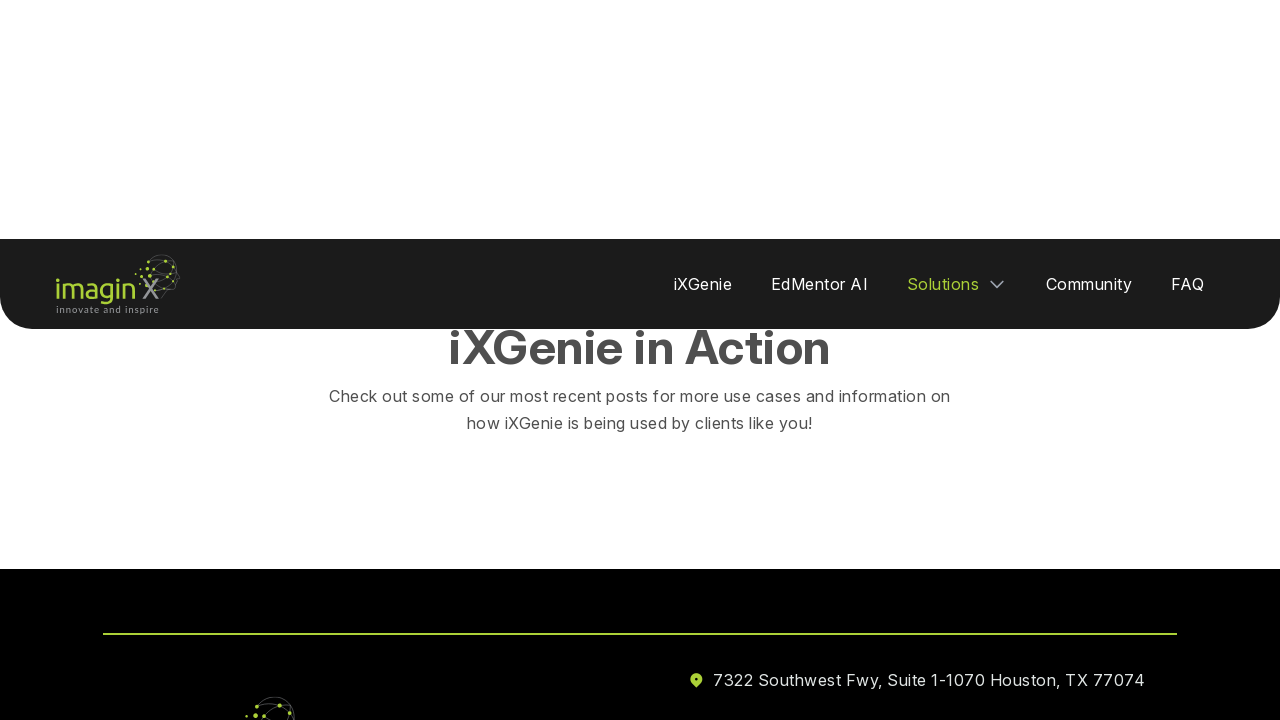

Waited 1 second after scrolling to bottom
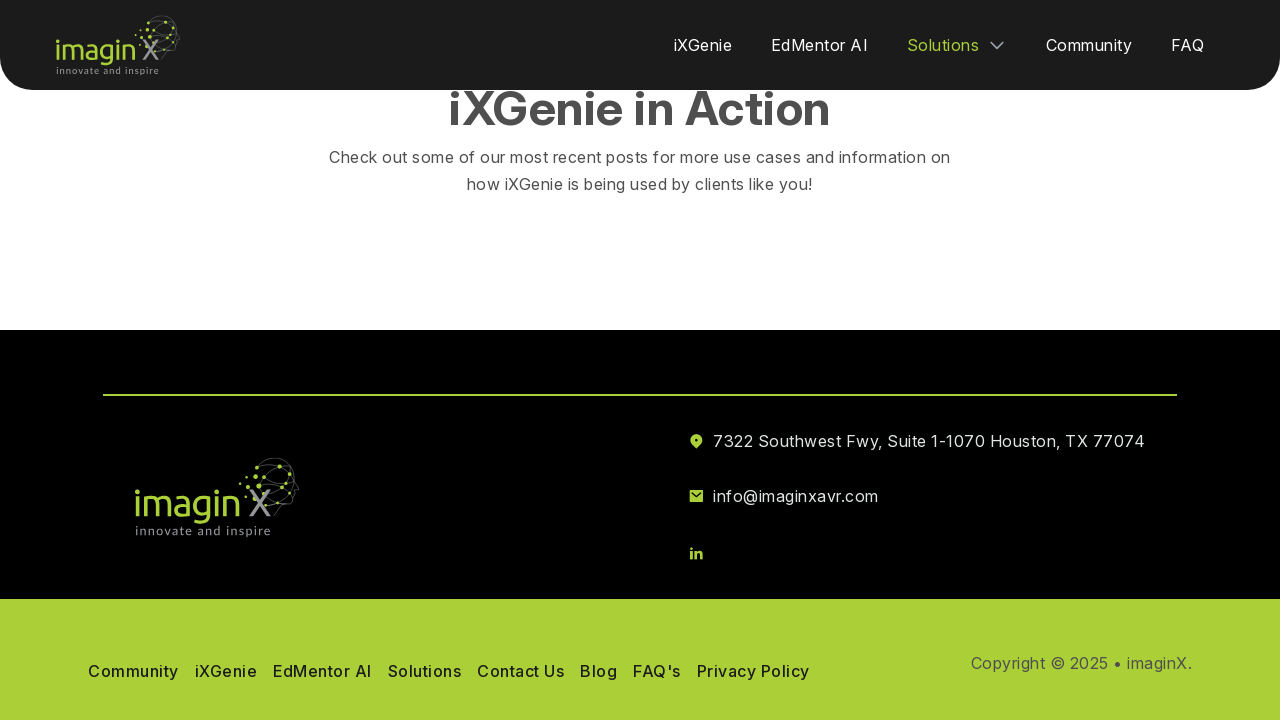

Scrolled to top of Healthcare page
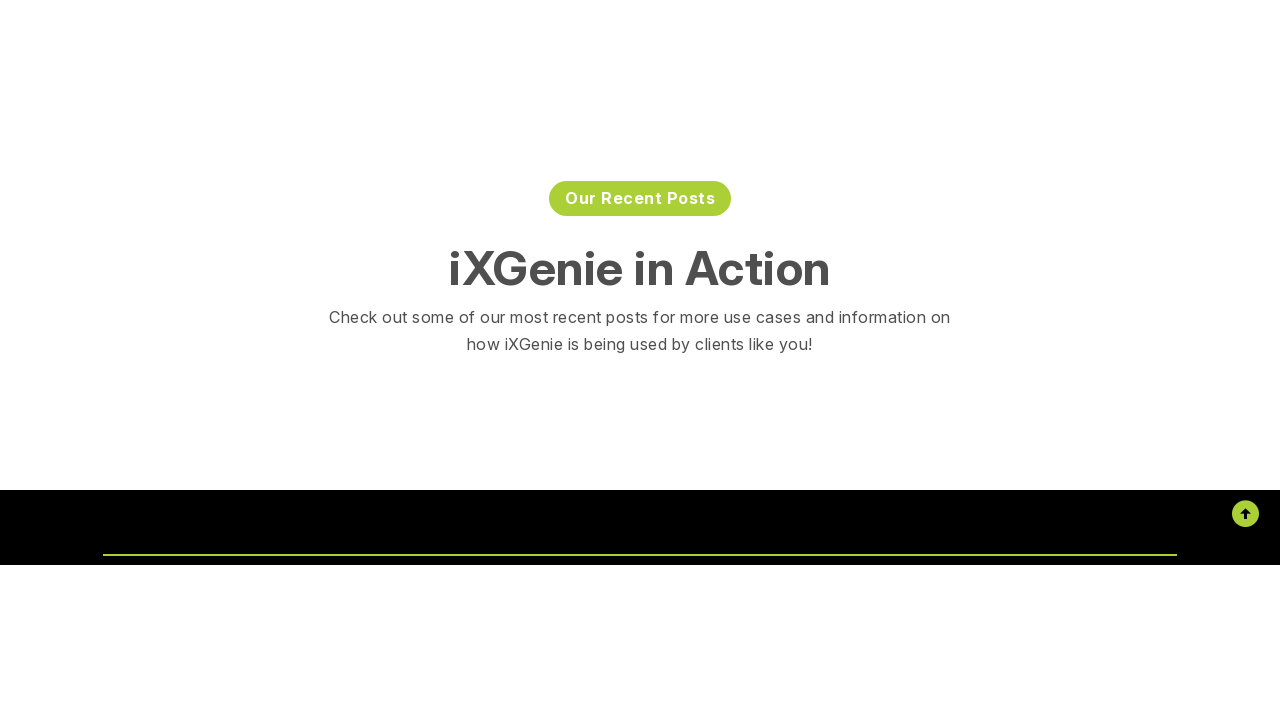

Waited 1 second after scrolling to top
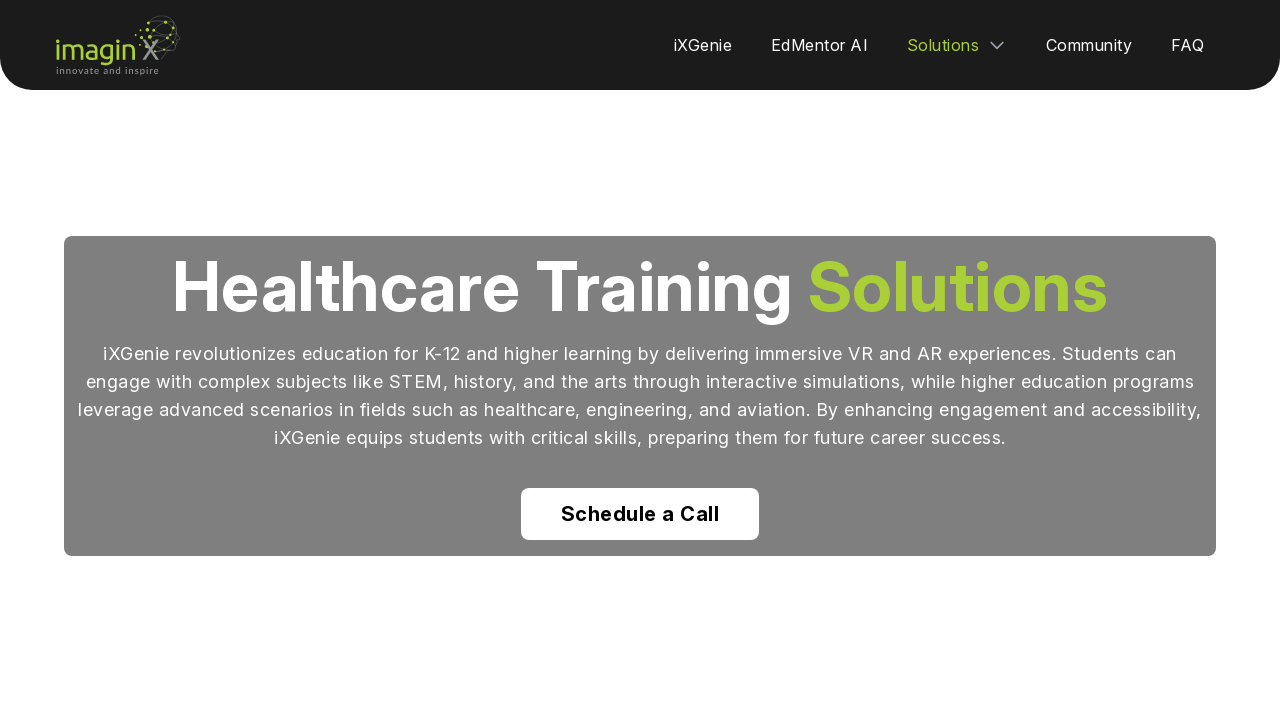

Verified banner video element is present
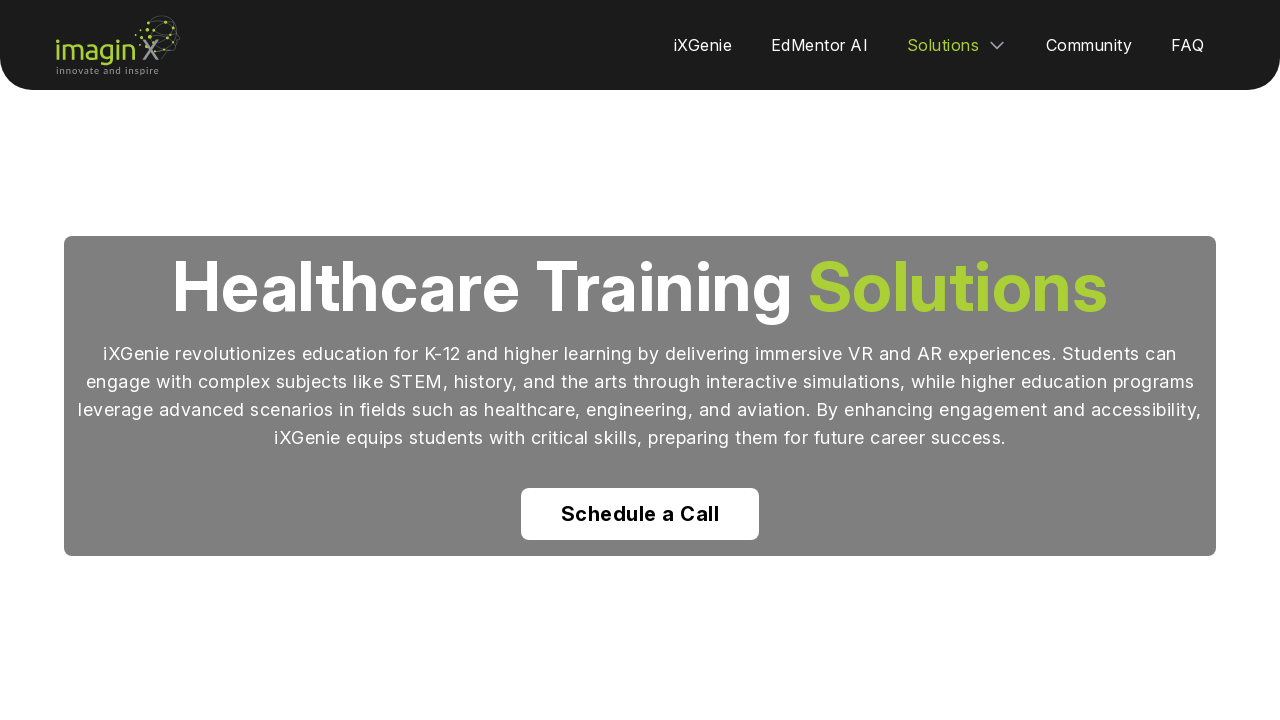

Verified 'Healthcare Training' header is present
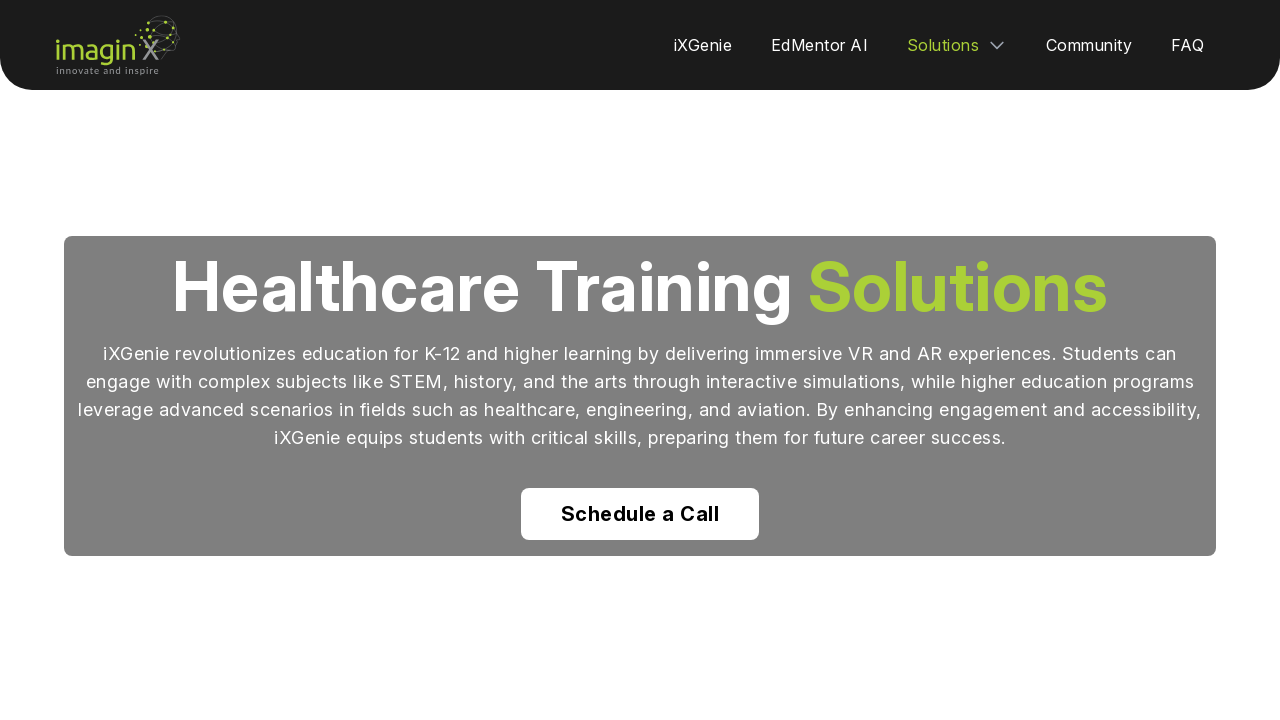

Verified introductory paragraph about iXGenie is present
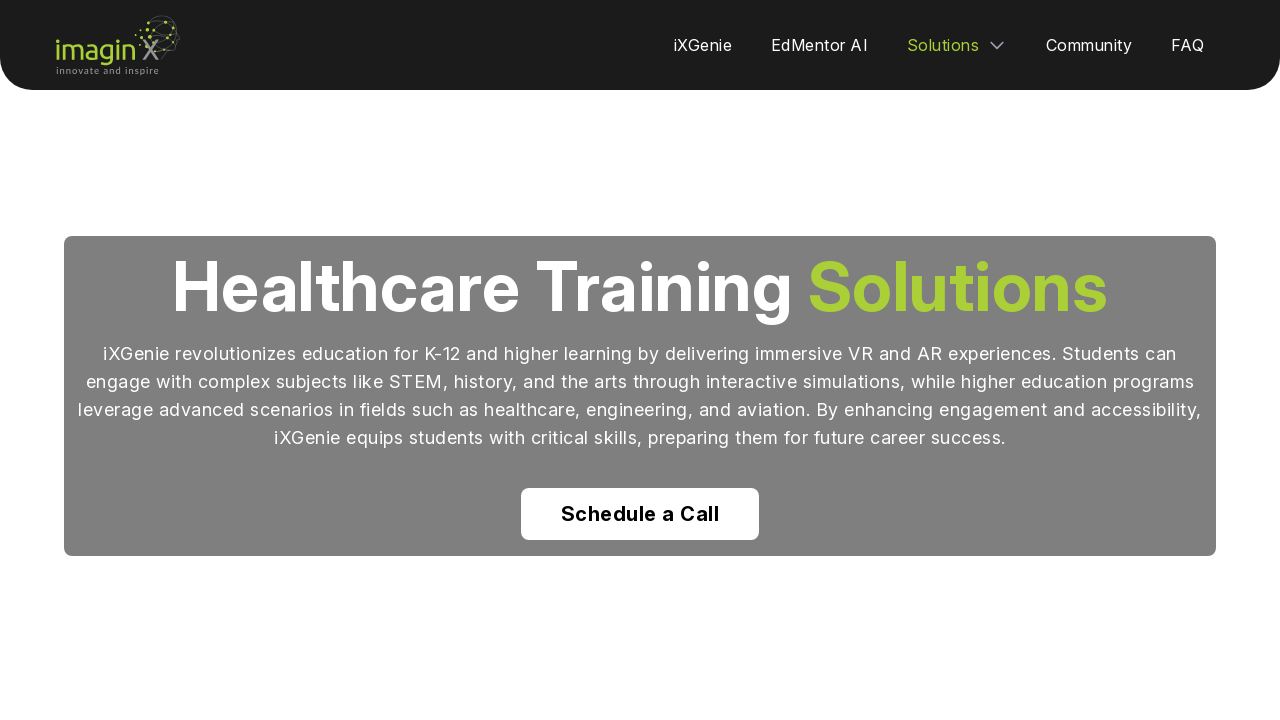

Clicked 'Schedule a Call' button at (640, 514) on (//a[contains(normalize-space(),'Schedule a Call')])[1]
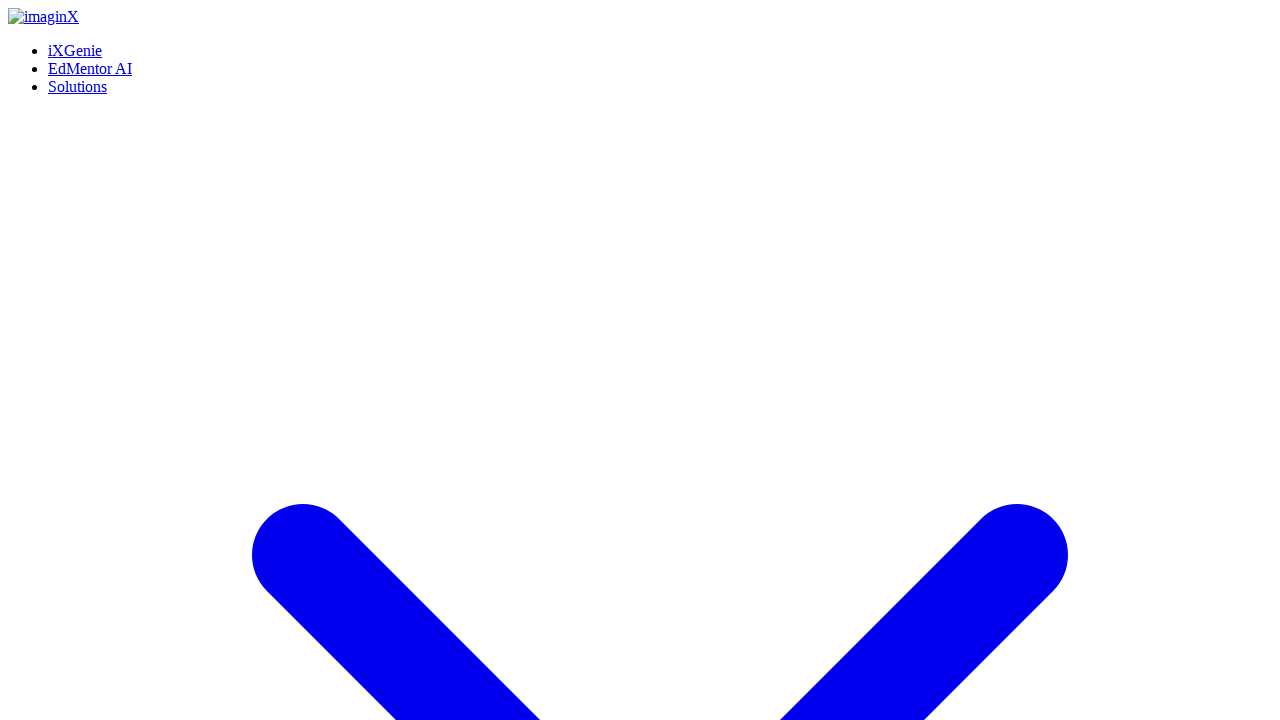

Waited 1 second for navigation to complete
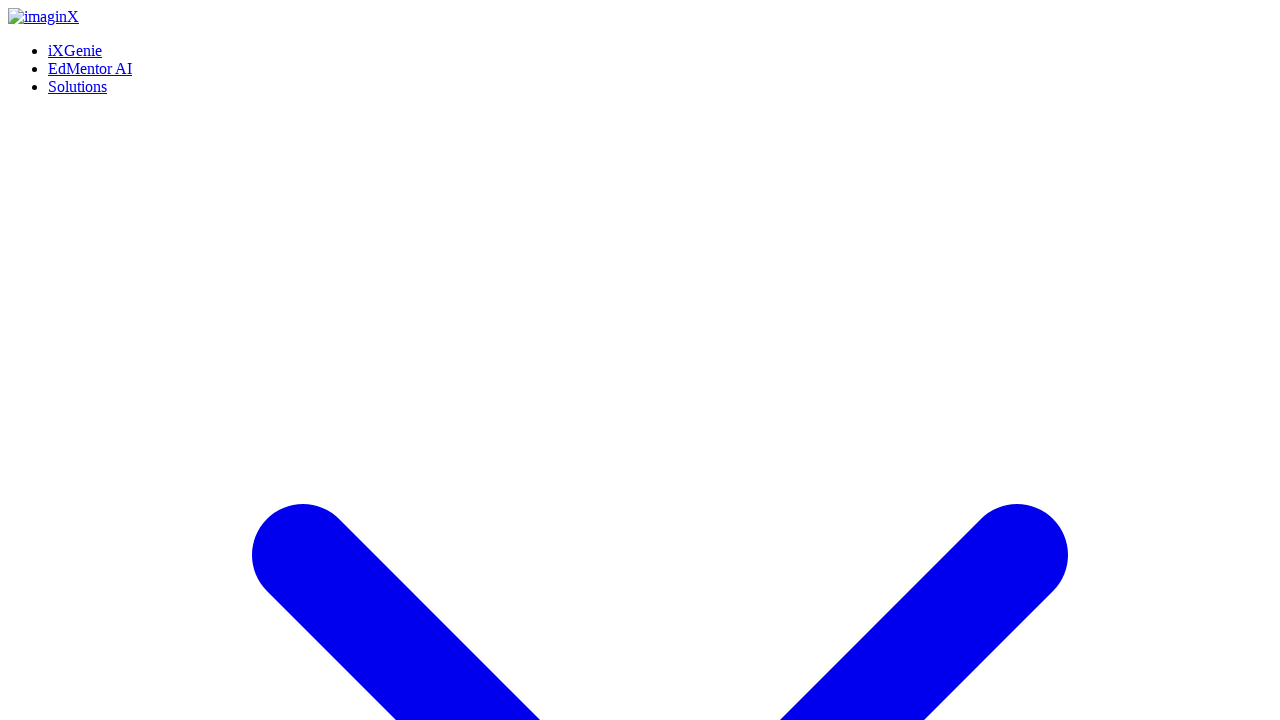

Verified 'Contact Us' page header is present
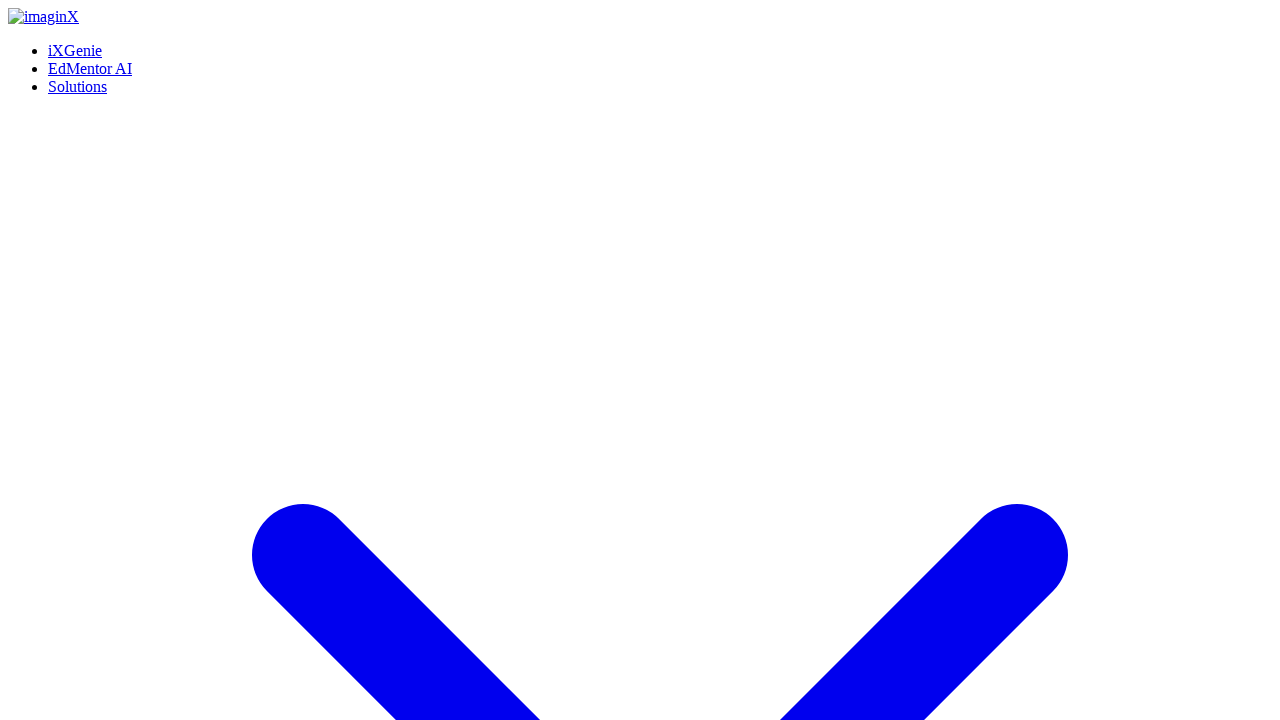

Navigated back to Healthcare page
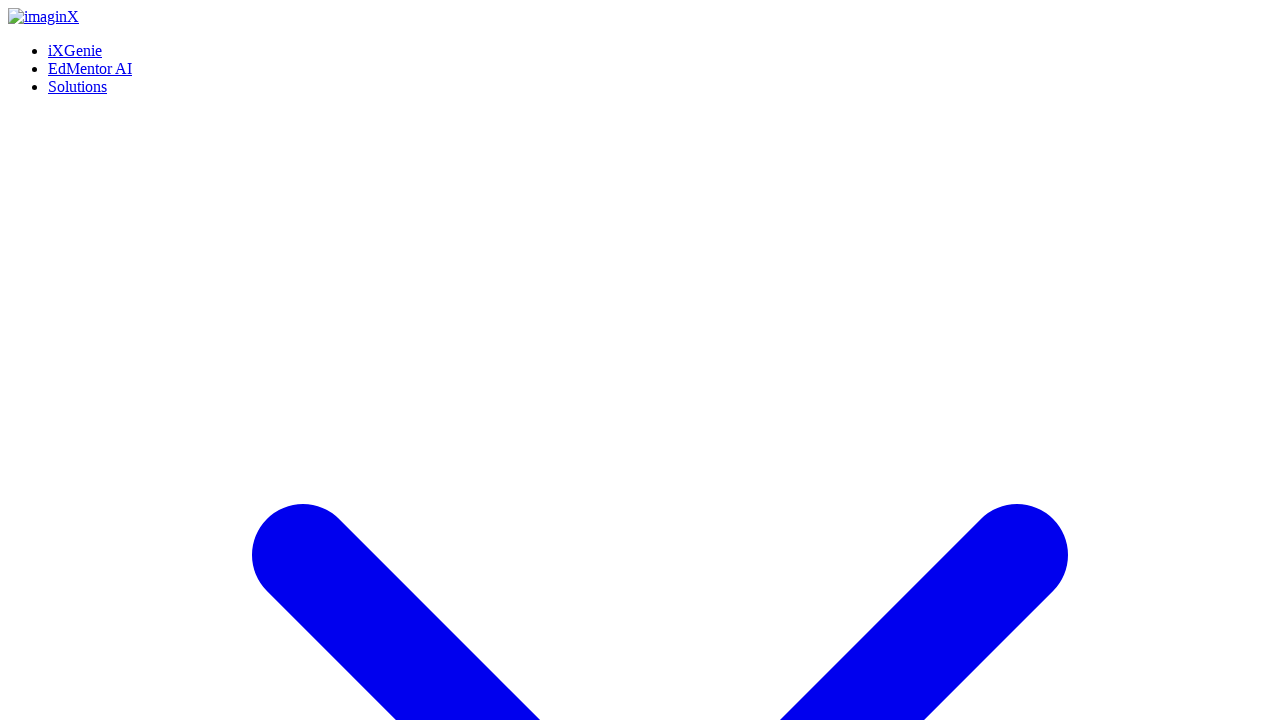

Healthcare page reloaded after navigation back
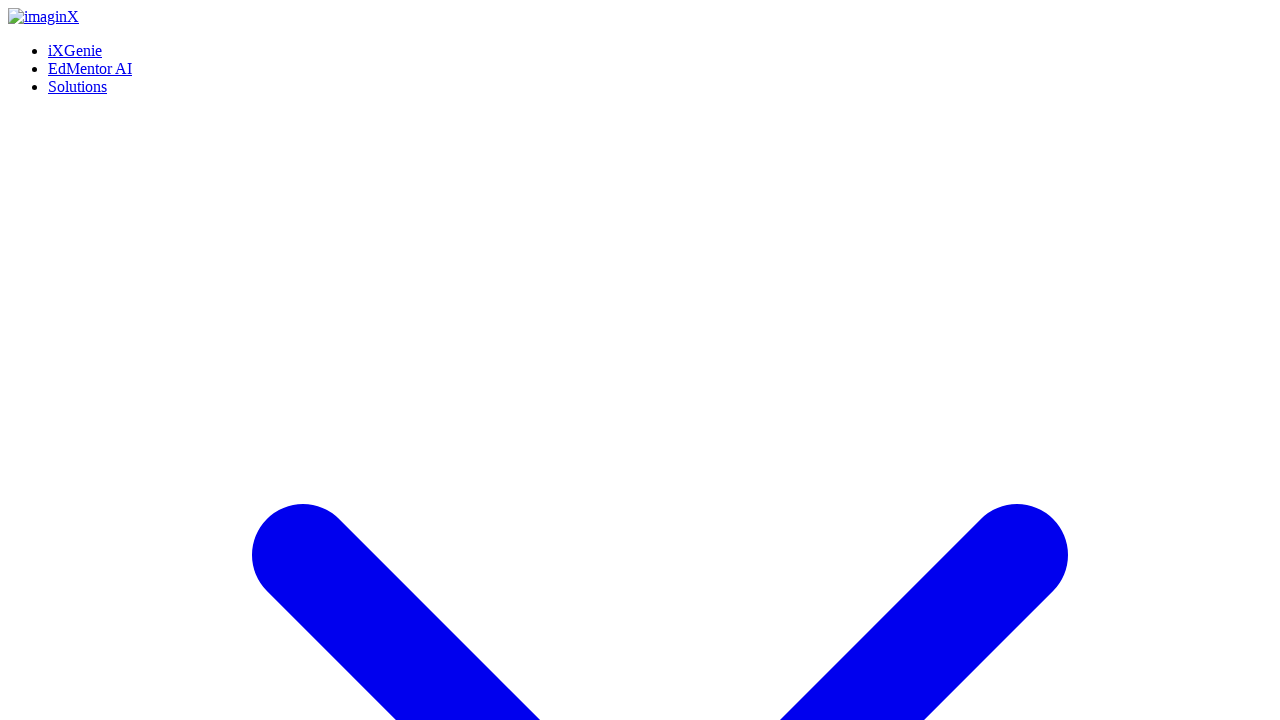

Verified 'Our Proven' use cases header is present
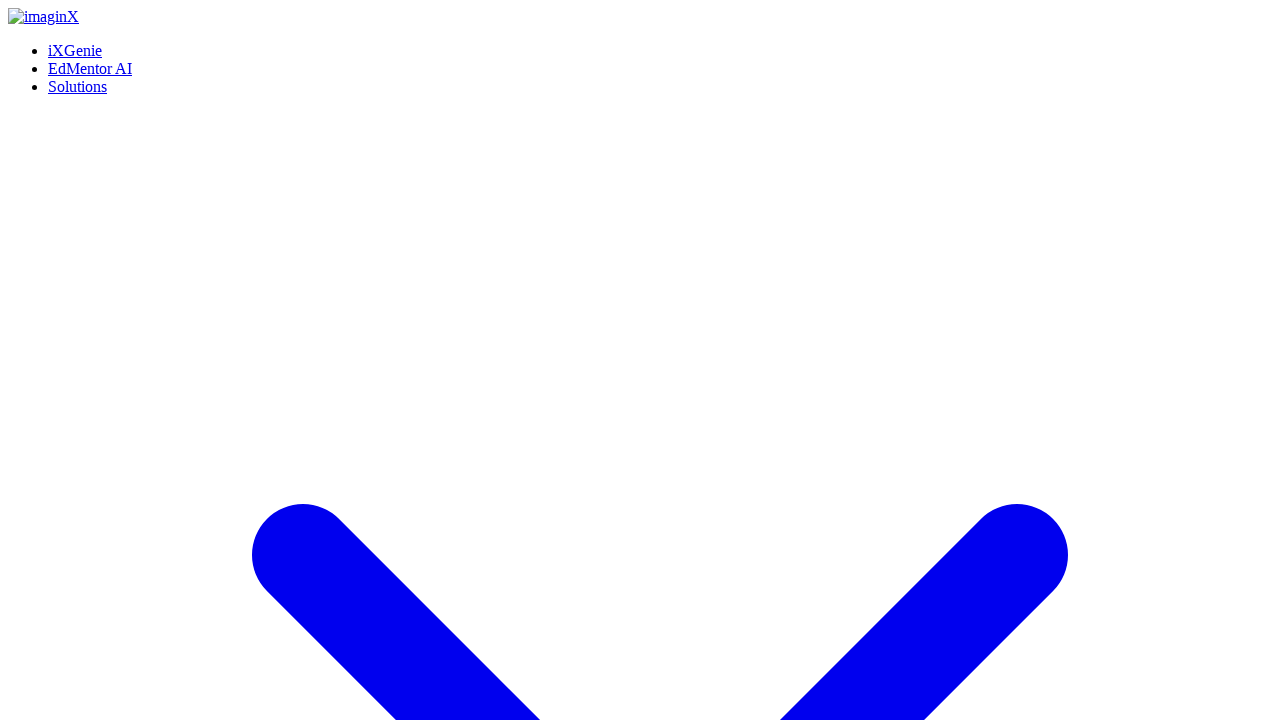

Verified Nursing use case is present
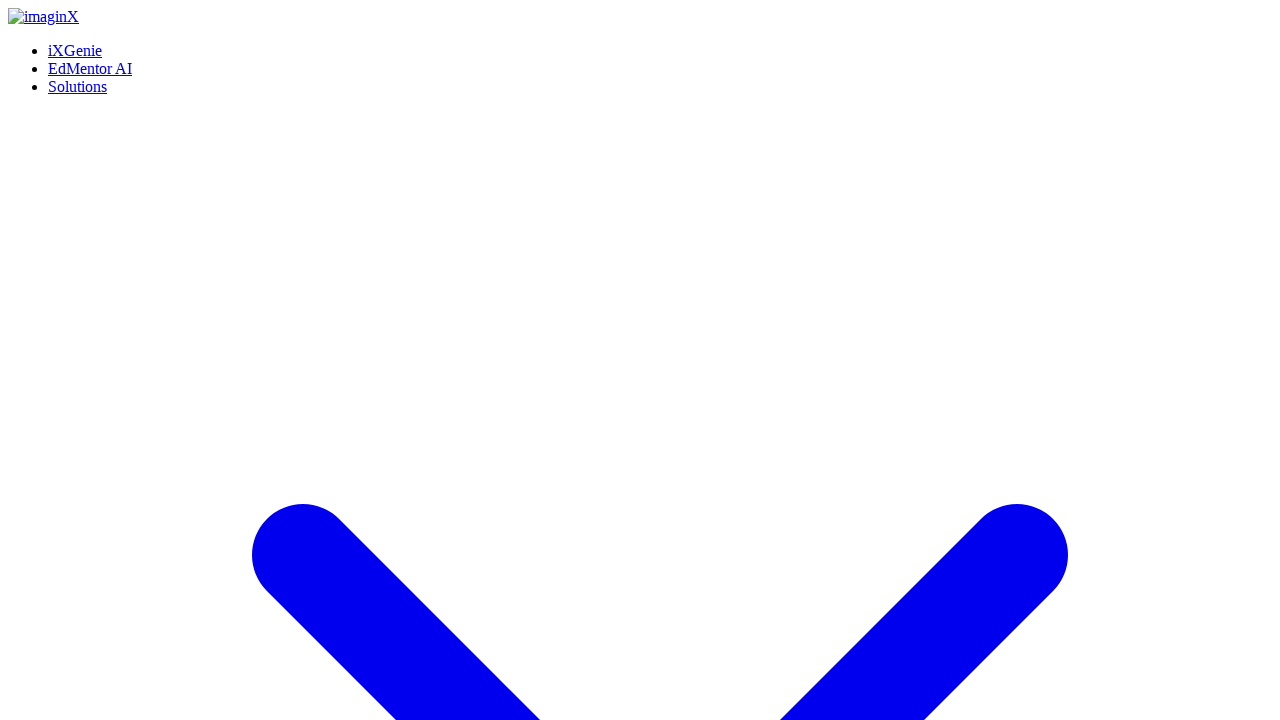

Verified Surgical Sciences use case is present
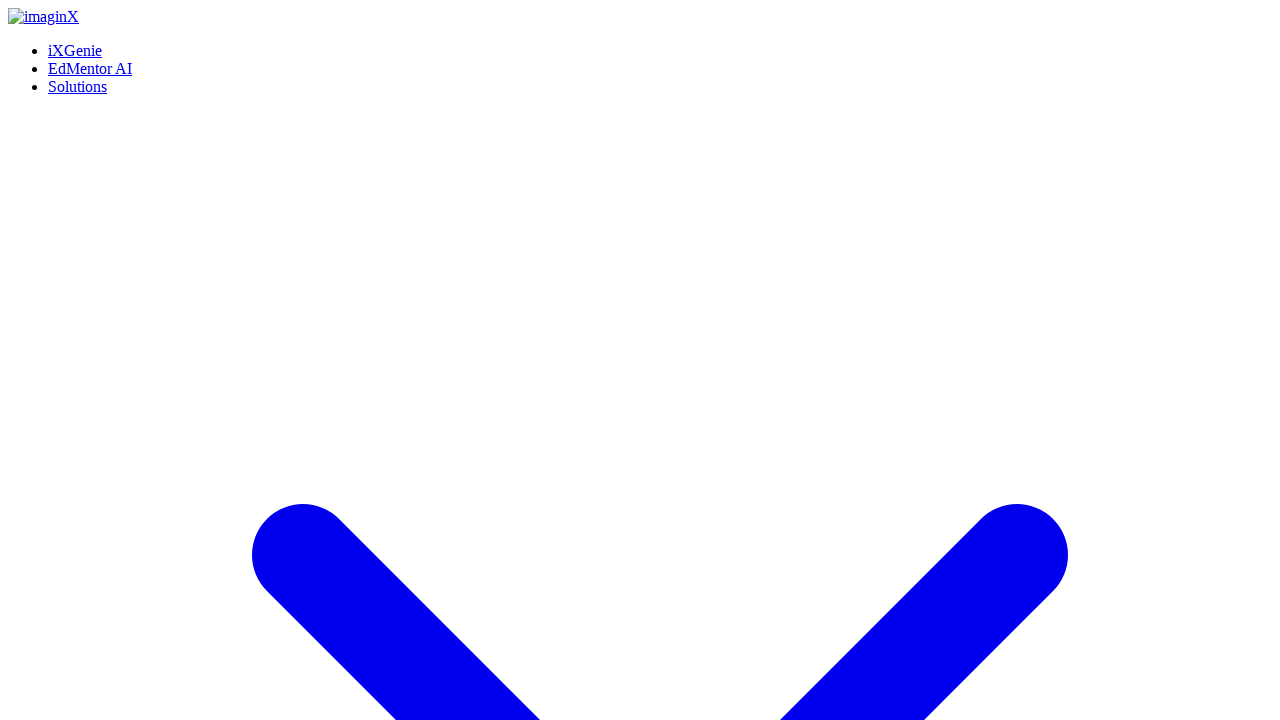

Verified Pharmaceutical Training & Research use case is present
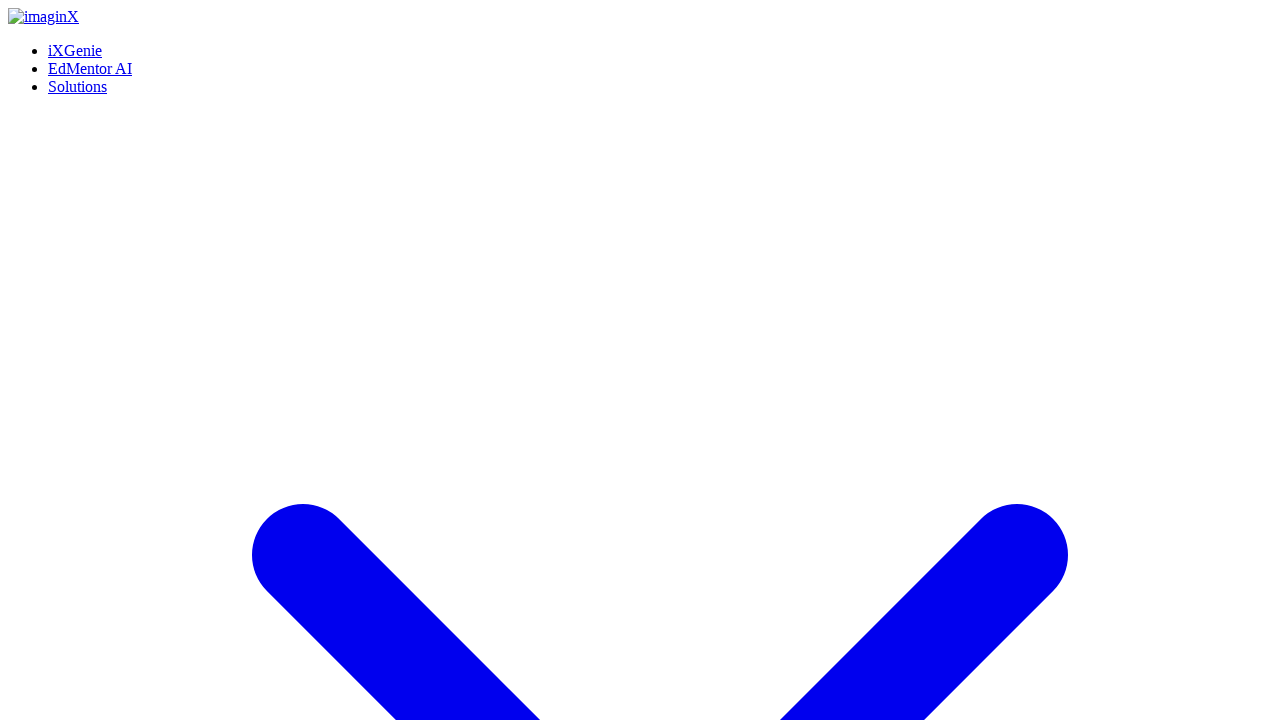

Verified 'Our Recent Posts' section is present
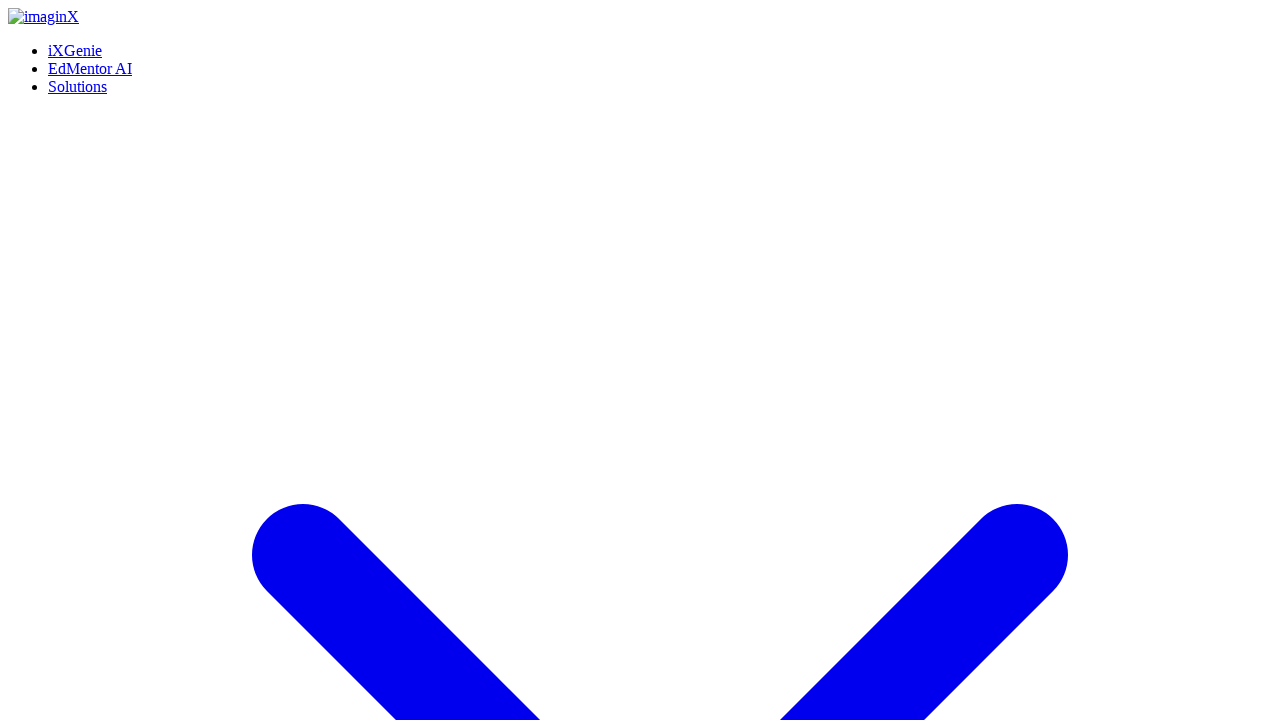

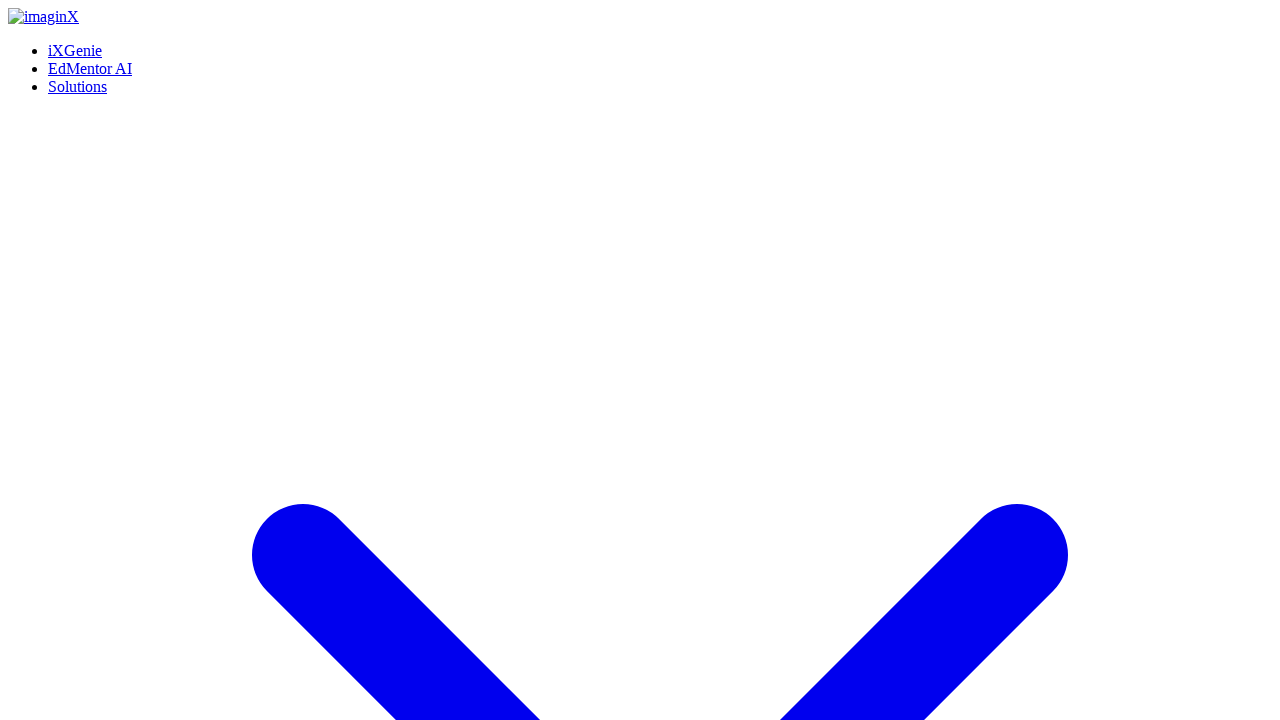